Tests opting out of A/B tests by forging an Optimizely opt-out cookie, then refreshing the page to verify the opt-out takes effect by checking the heading text changes to "No A/B Test".

Starting URL: http://the-internet.herokuapp.com/abtest

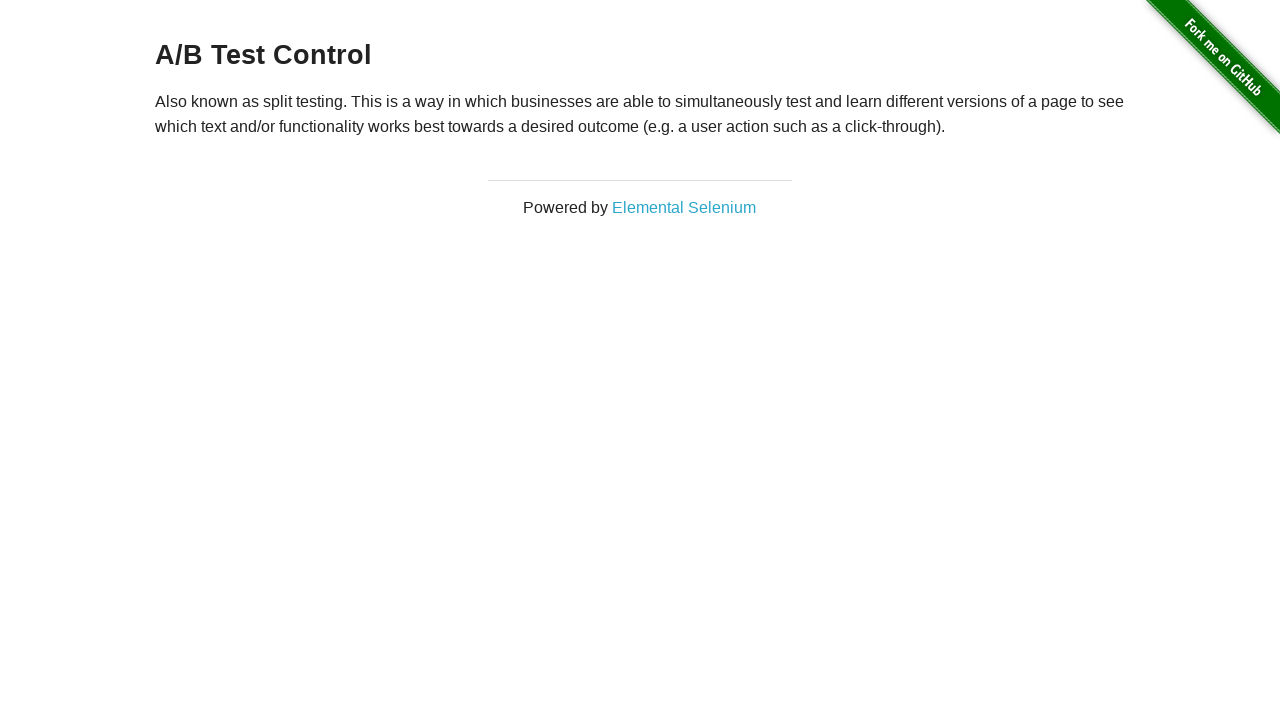

Waited for heading element to load
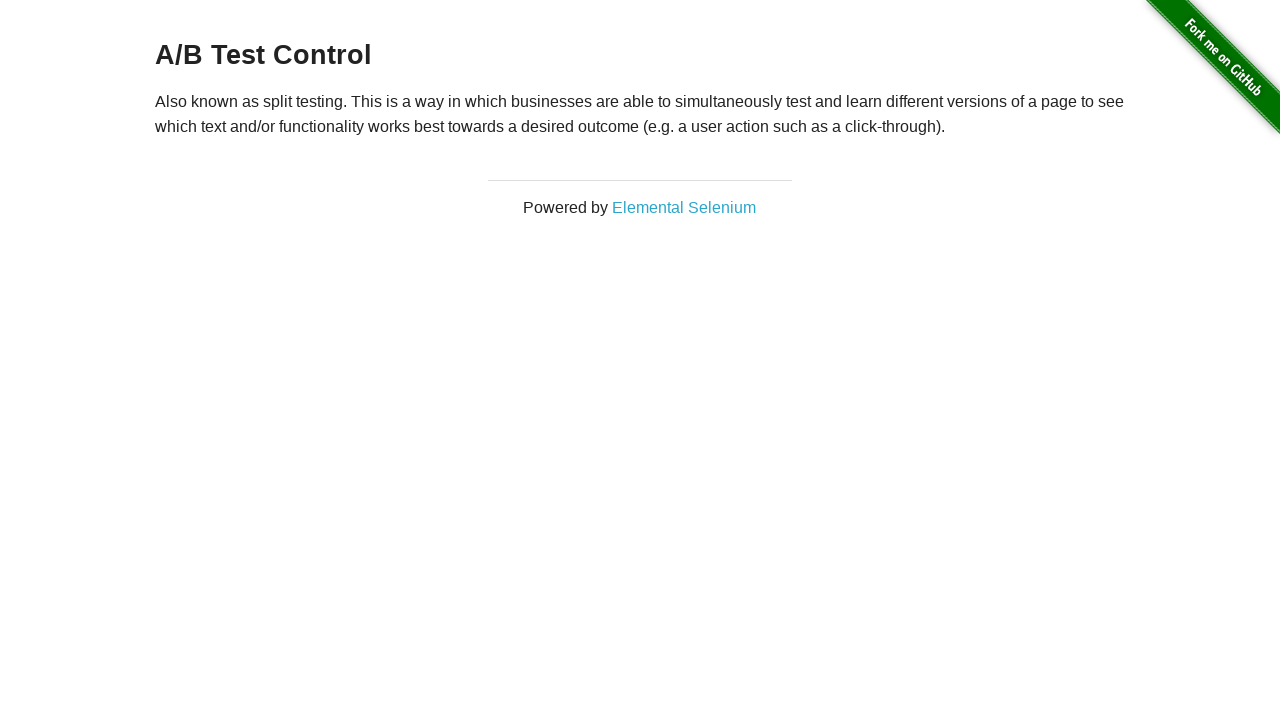

Retrieved heading text: A/B Test Control
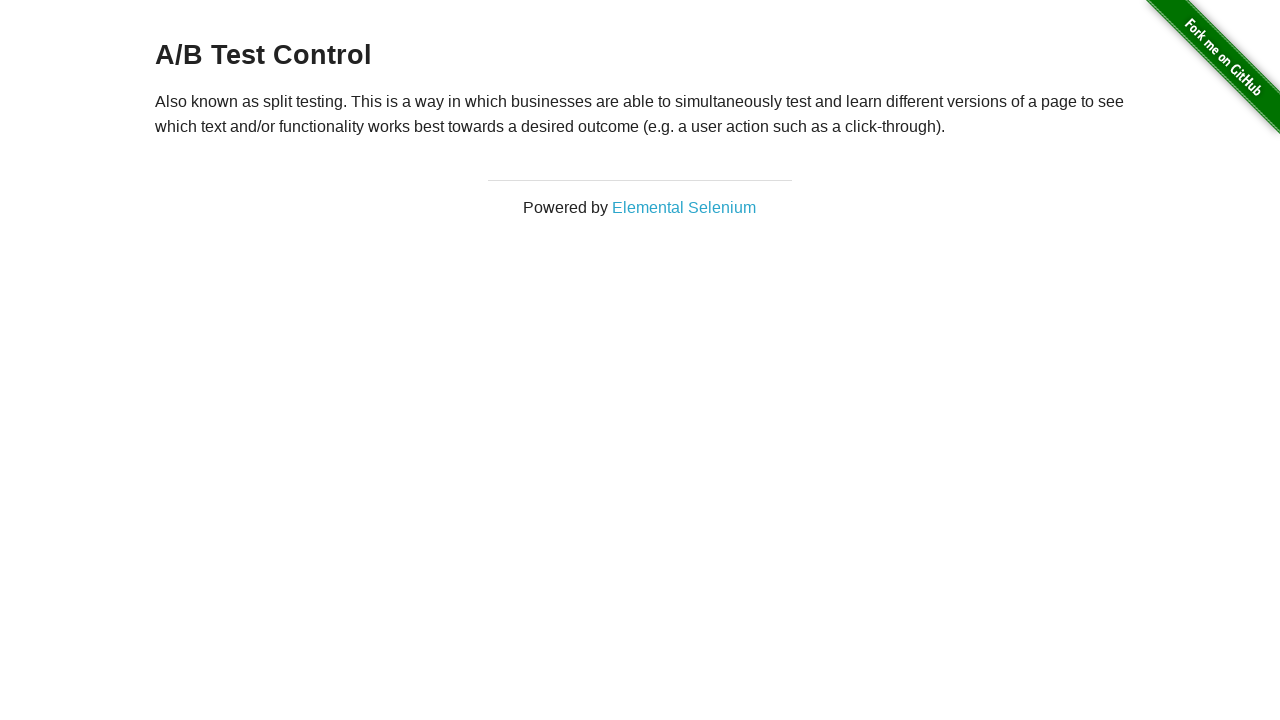

Verified heading indicates active A/B test: A/B Test Control
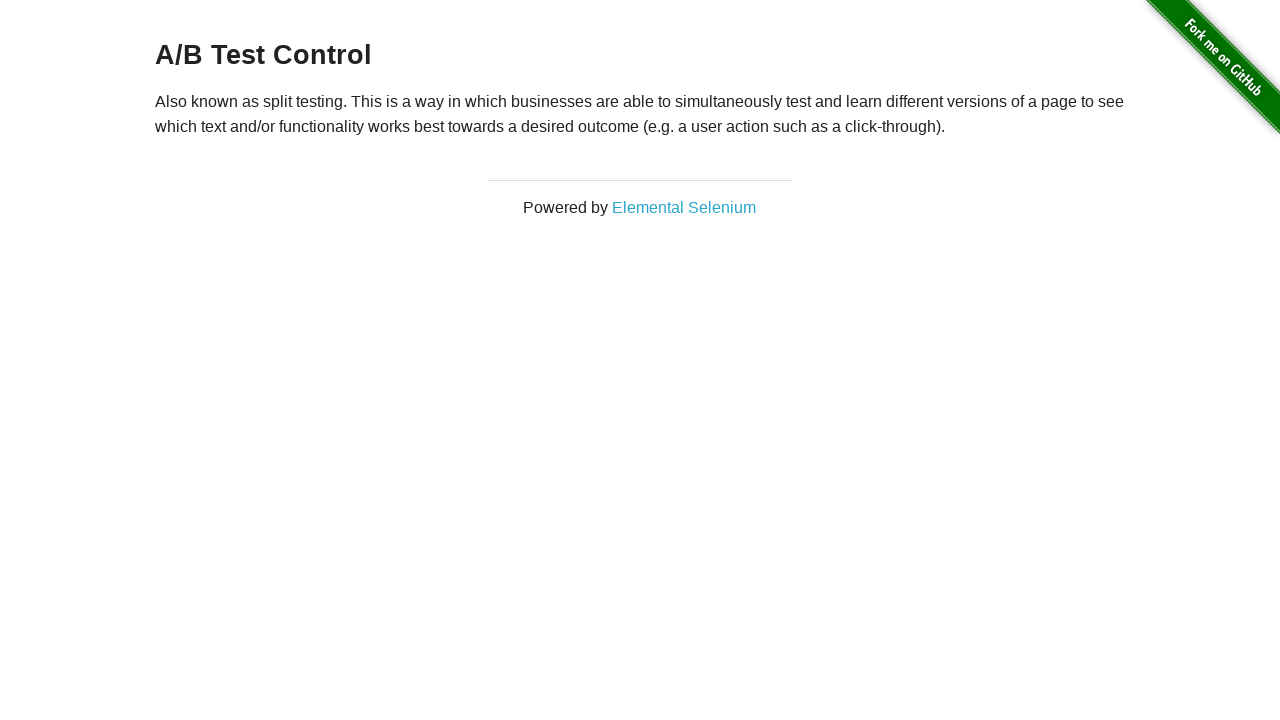

Added optimizelyOptOut cookie to forge opt-out status
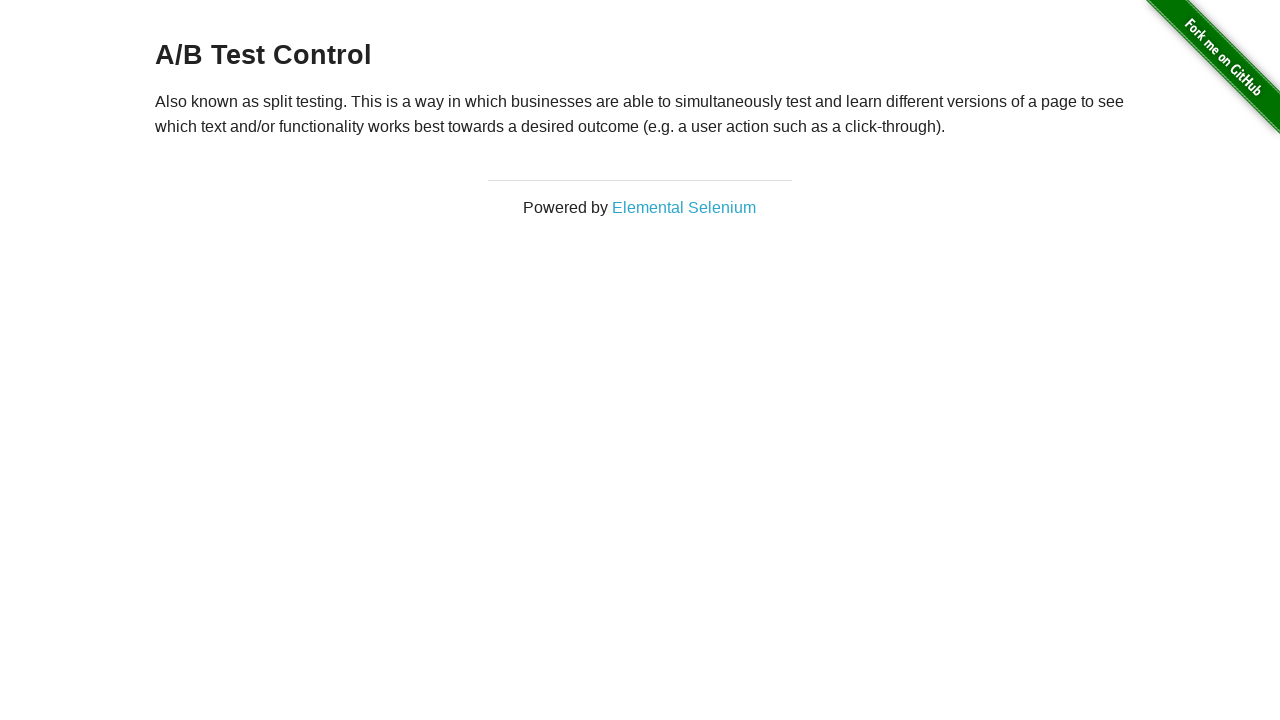

Reloaded page to apply opt-out cookie
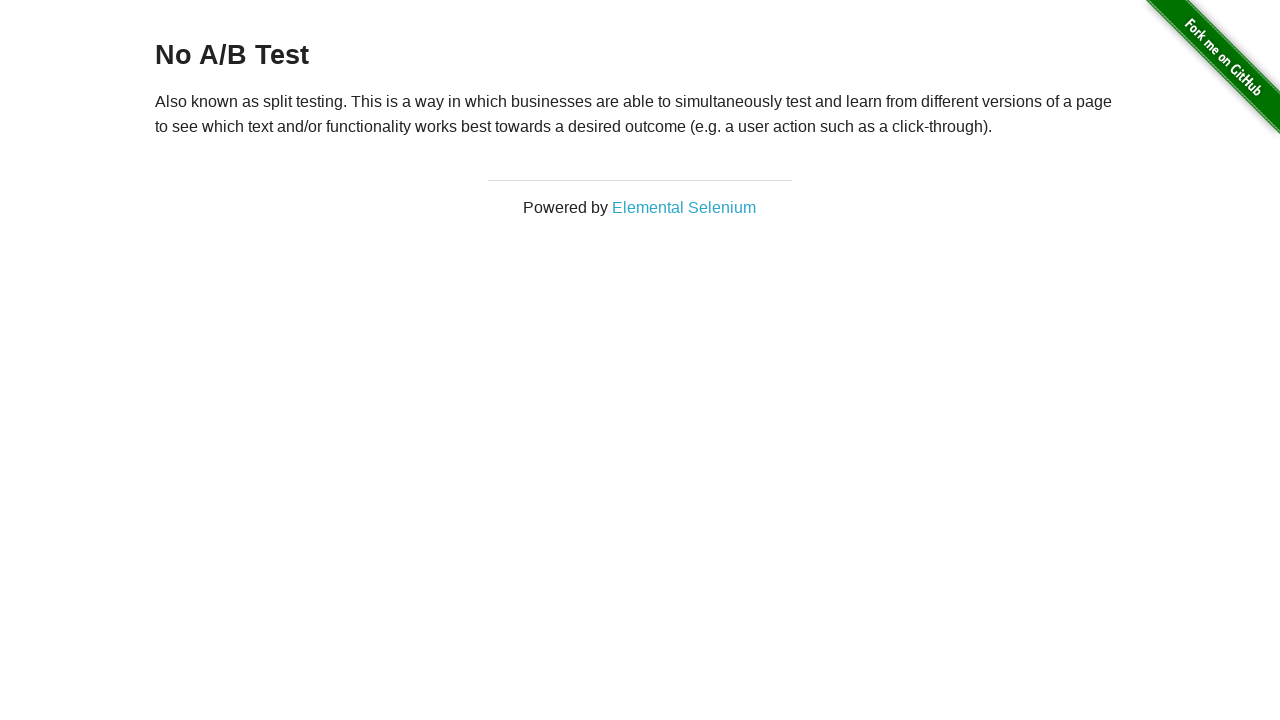

Retrieved heading text after reload: No A/B Test
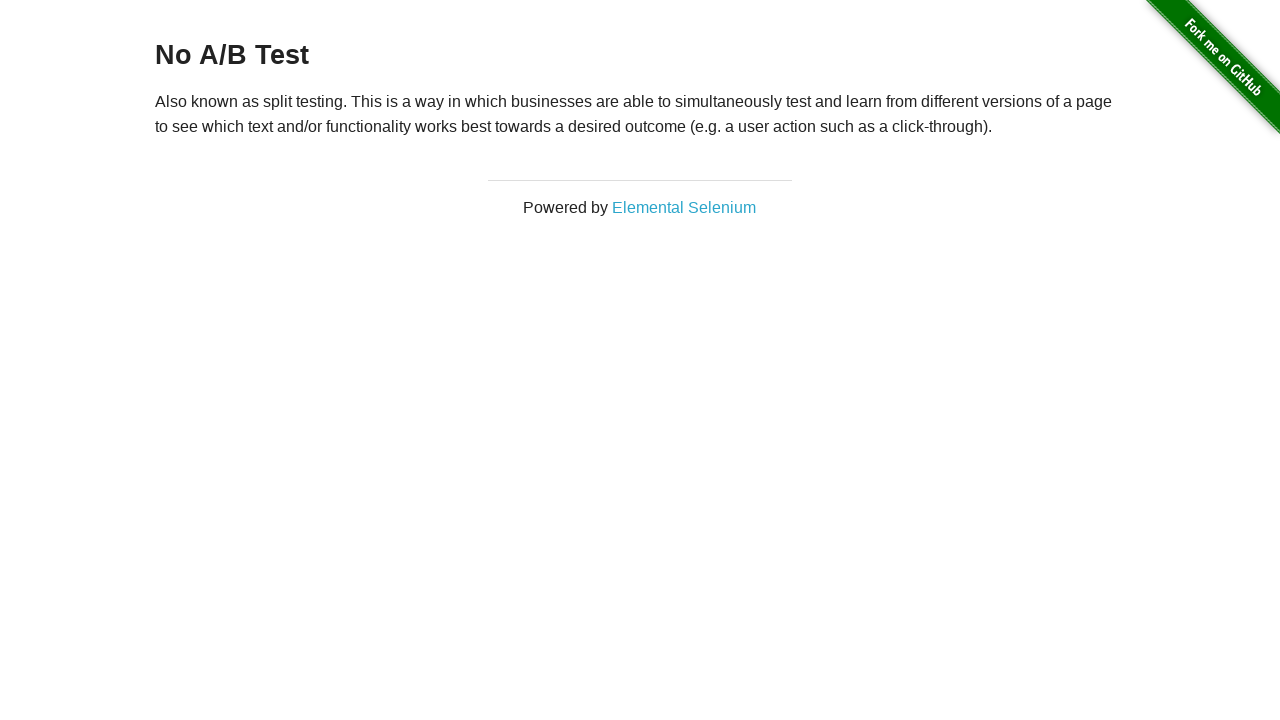

Verified opt-out took effect - heading changed to 'No A/B Test'
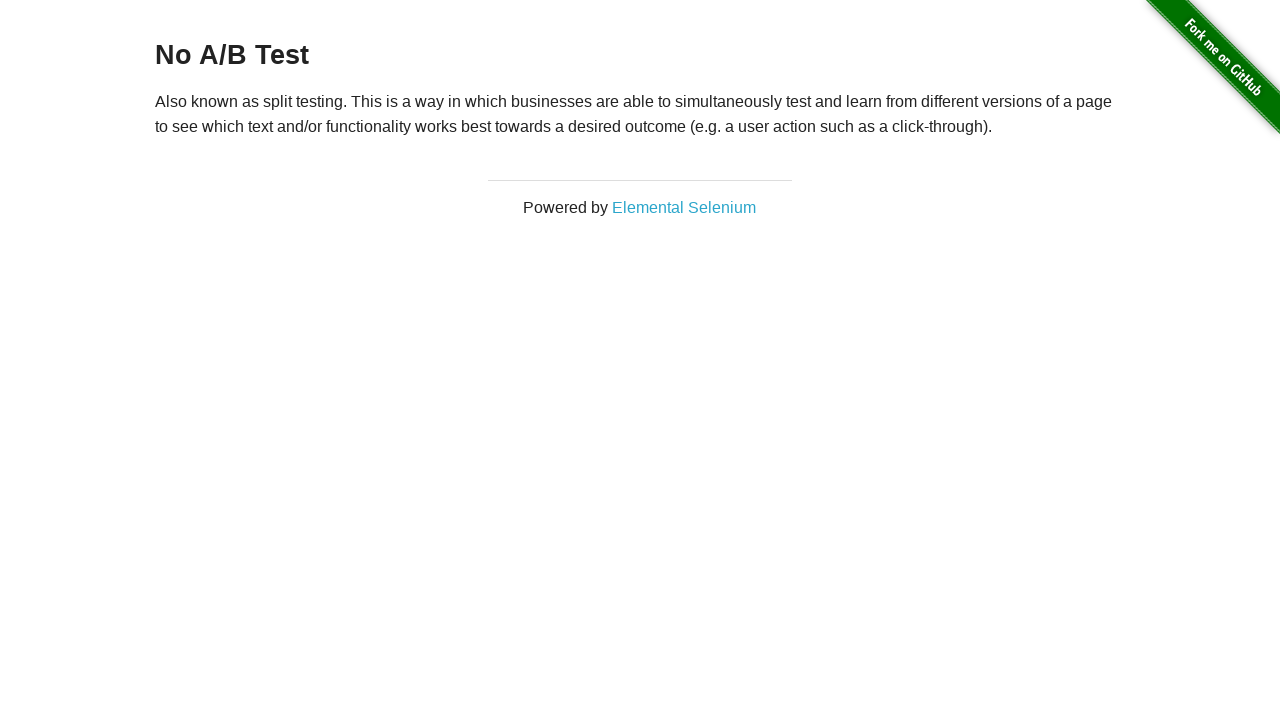

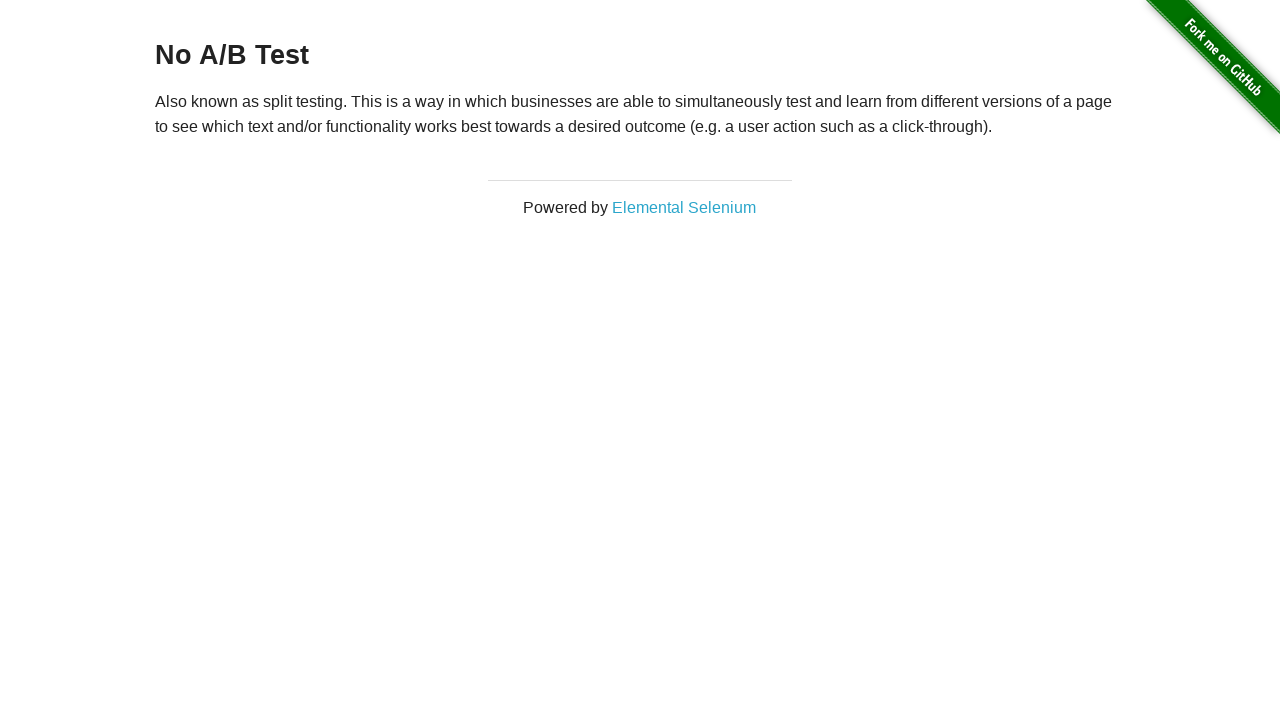